Tests the category navigation by verifying the category sidebar is displayed, clicking on a category badge, and verifying the dress section appears.

Starting URL: https://www.automationexercise.com/products

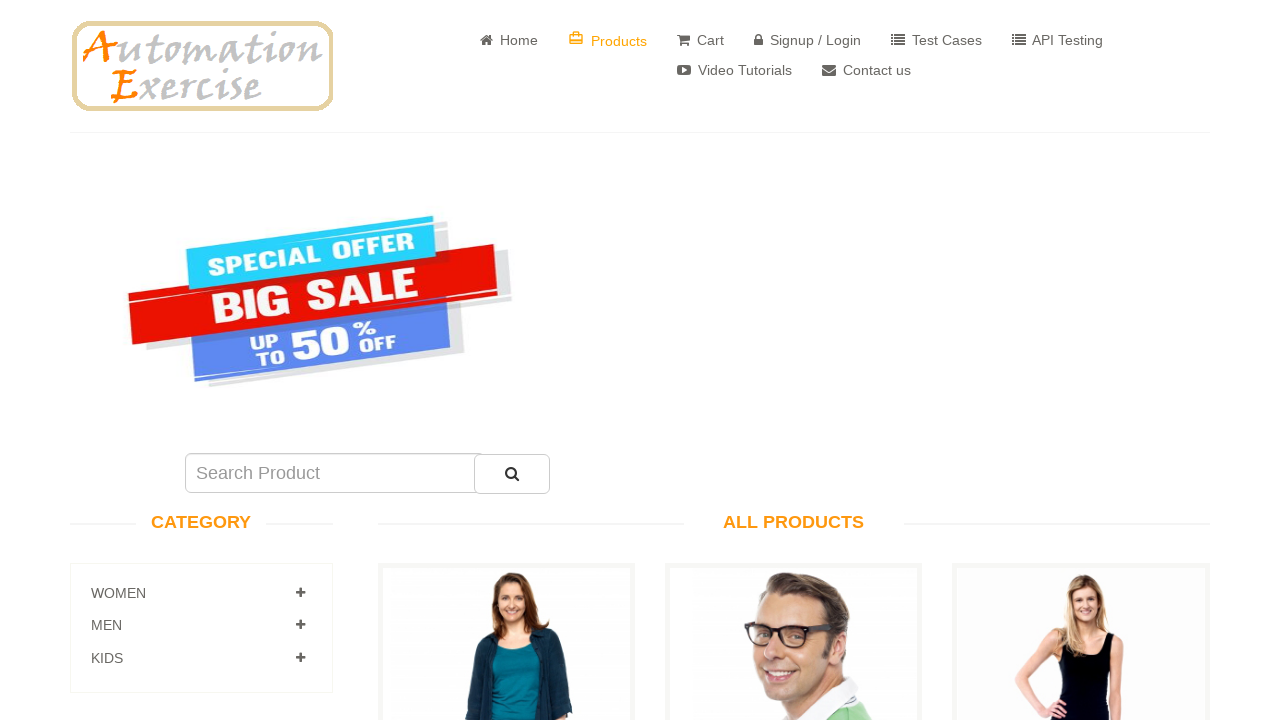

Waited for category sidebar to load
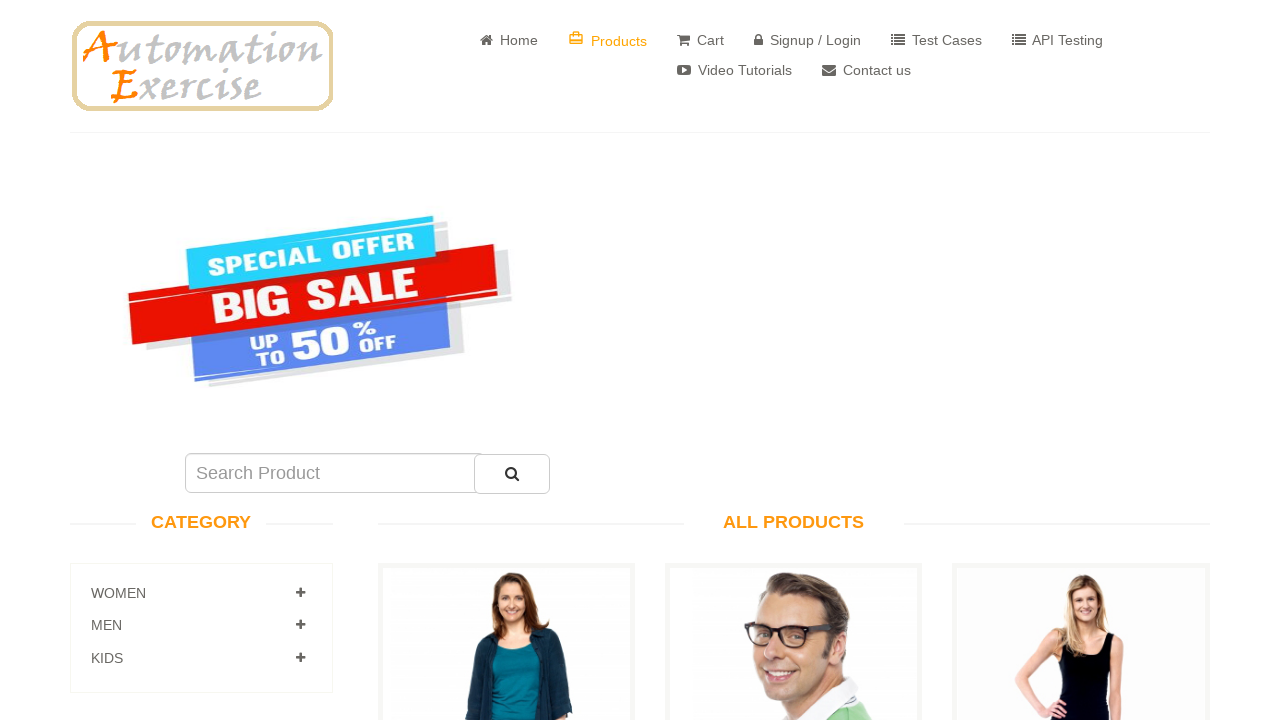

Verified category sidebar is visible
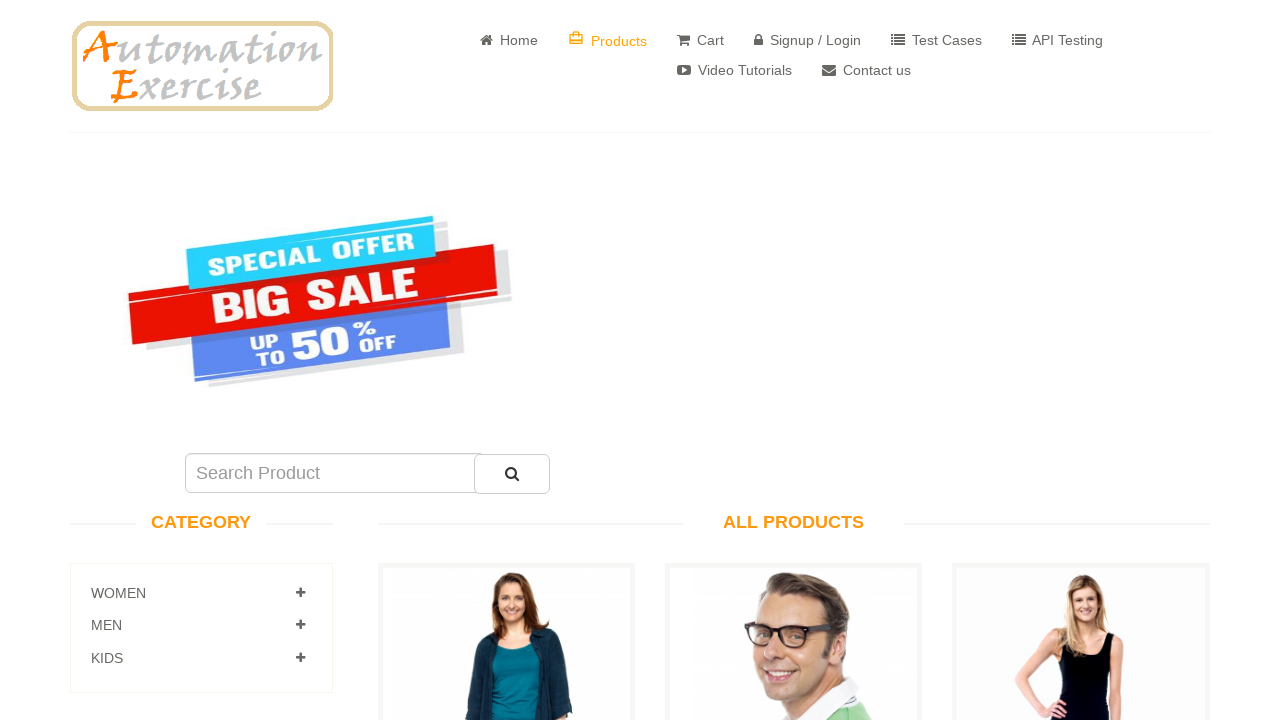

Located first category badge (Women)
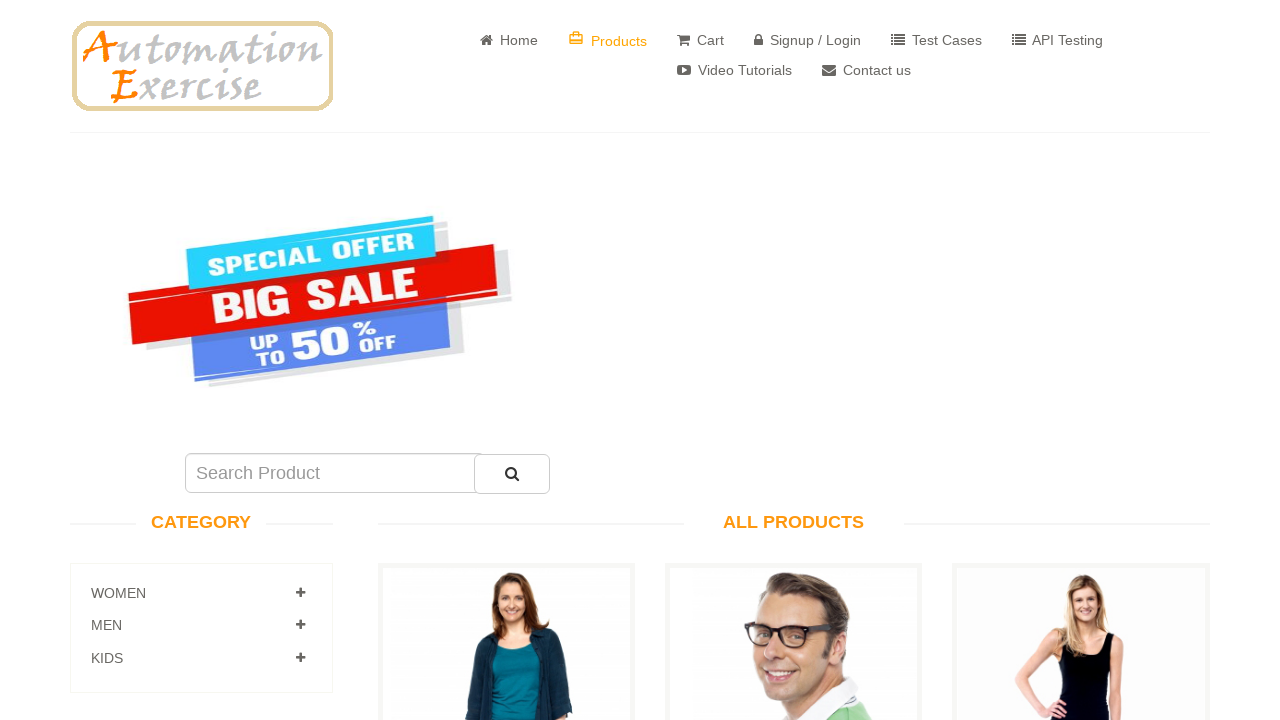

Scrolled category badge into view
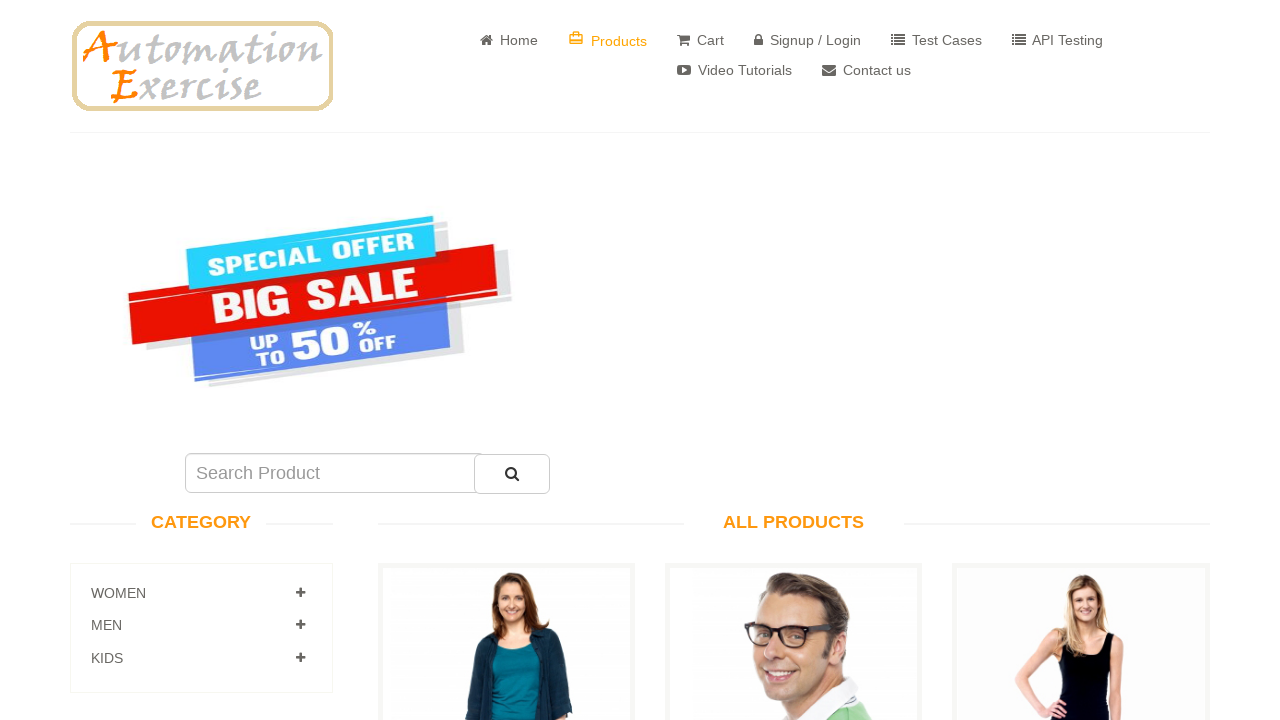

Clicked on Women category badge to expand at (300, 593) on .panel-title a[data-toggle='collapse'] >> nth=0
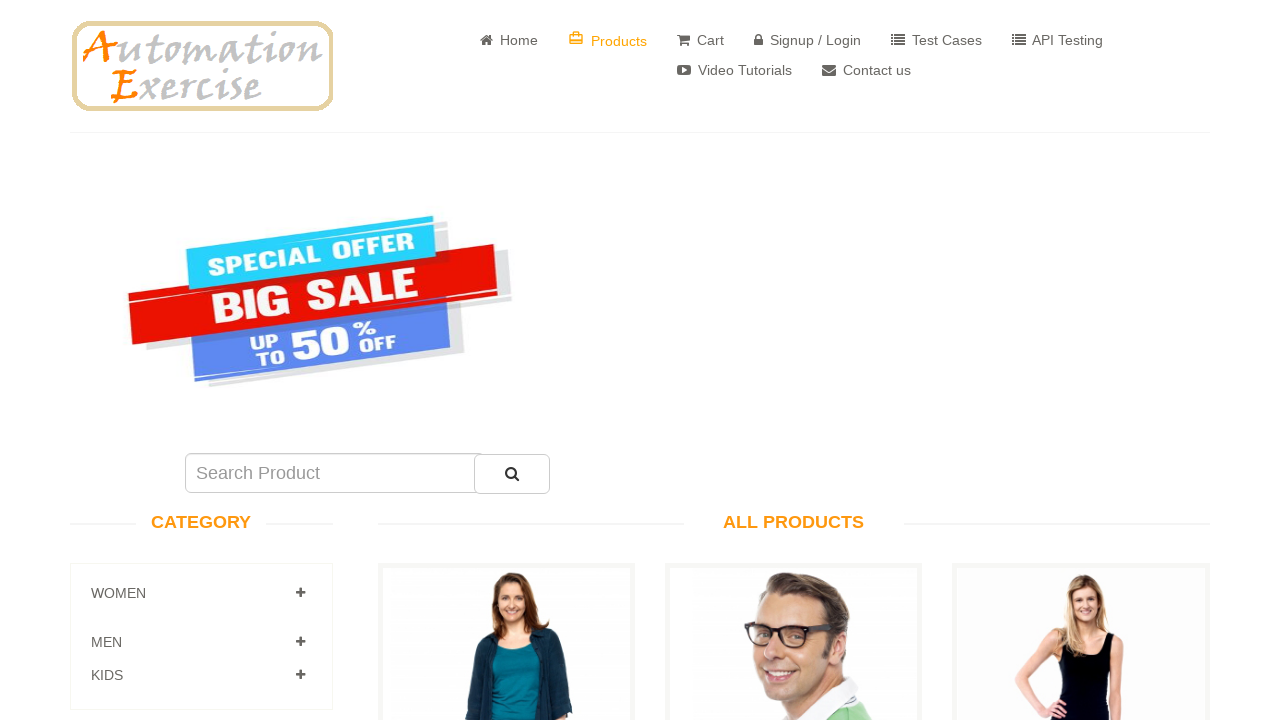

Waited for Dress subcategory option to appear
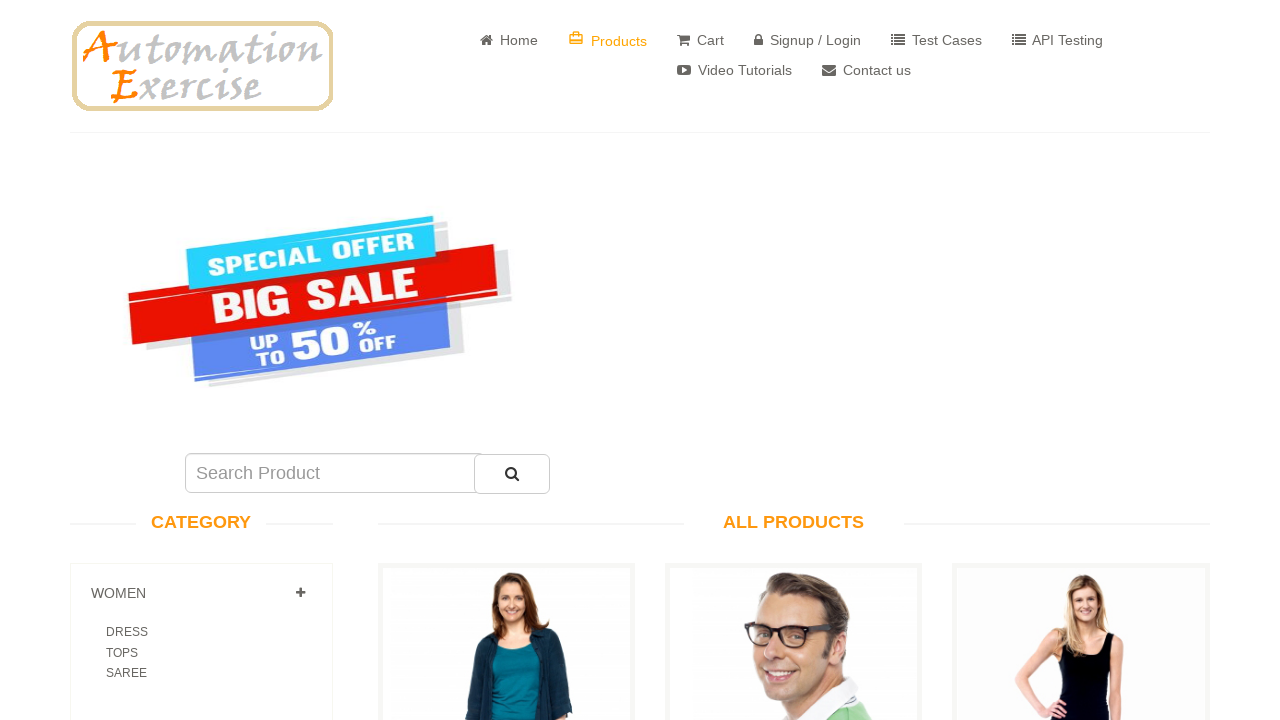

Verified Dress subcategory is visible under Women category
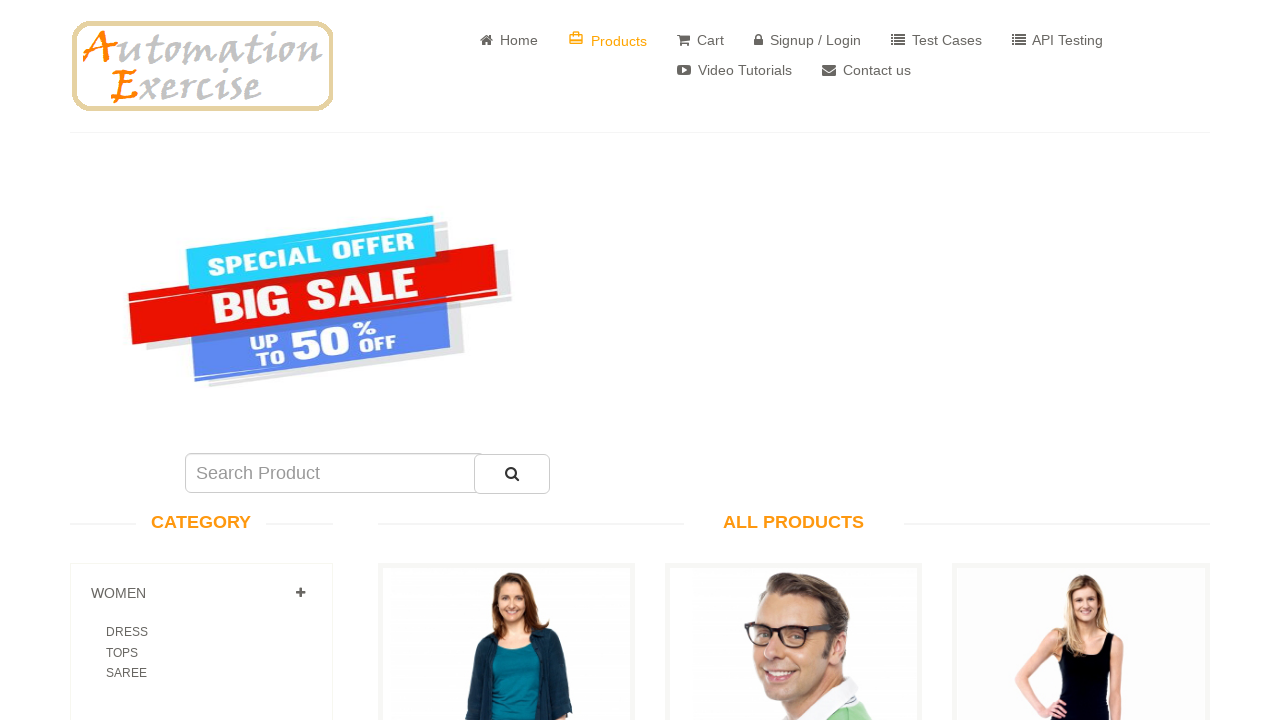

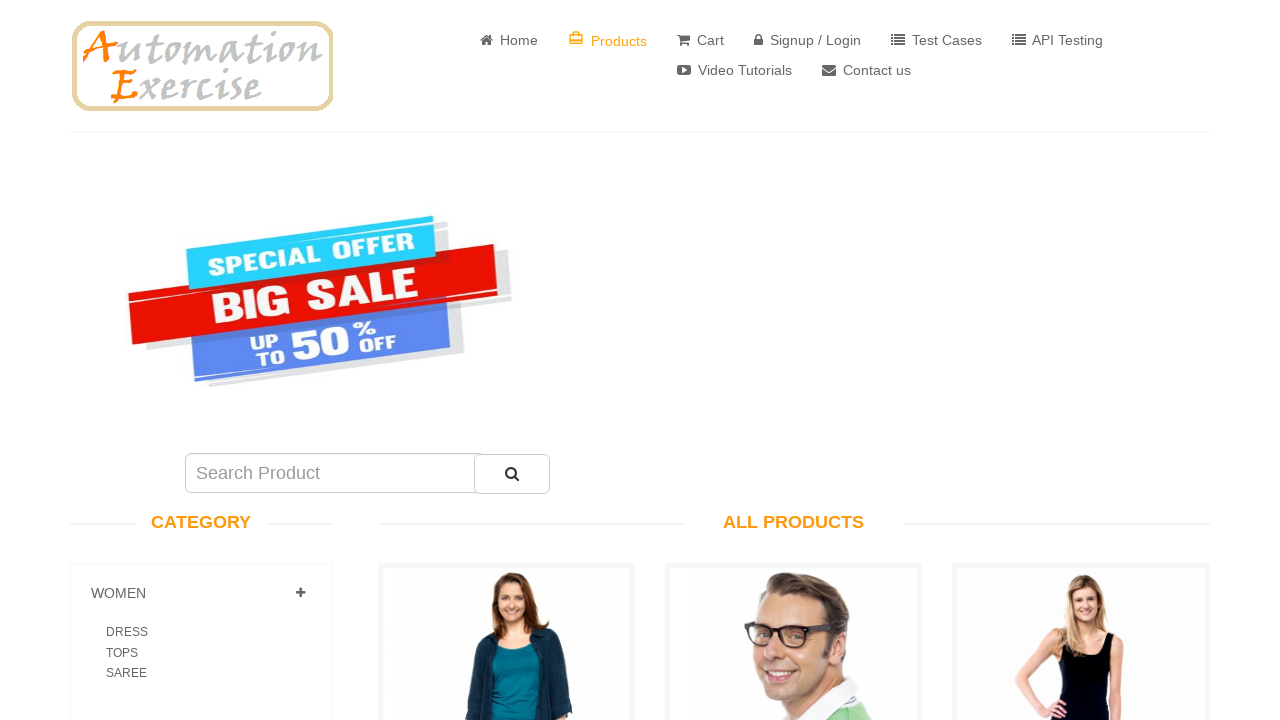